Tests JavaScript alert handling by clicking the first button, accepting the alert, and verifying the success message is displayed

Starting URL: https://the-internet.herokuapp.com/javascript_alerts

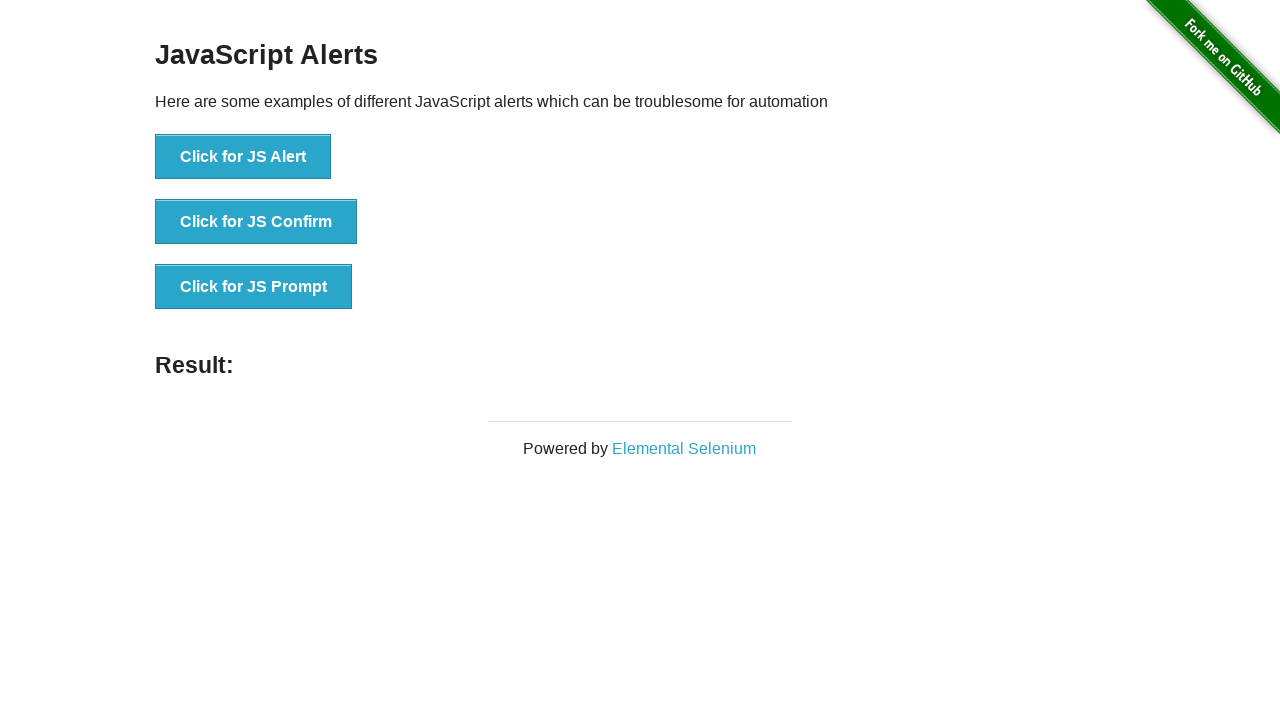

Clicked the first button to trigger JavaScript alert at (243, 157) on xpath=//*[@onclick='jsAlert()']
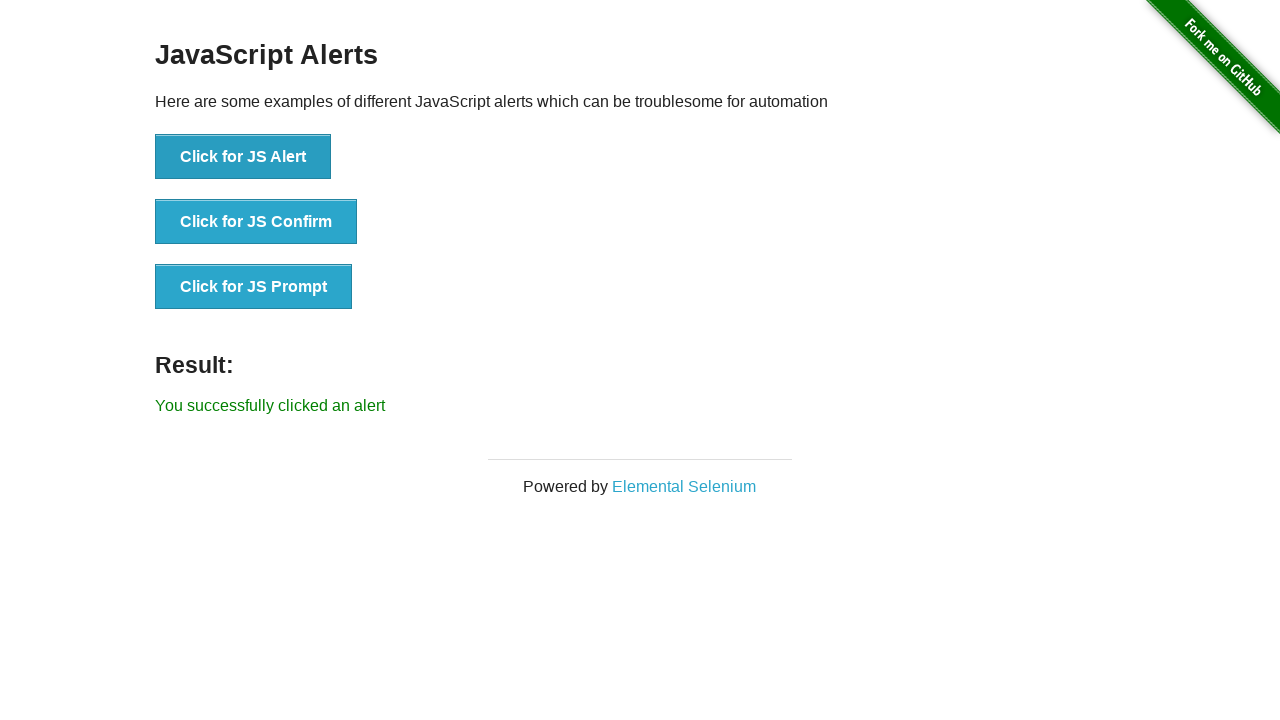

Set up dialog handler to accept alerts
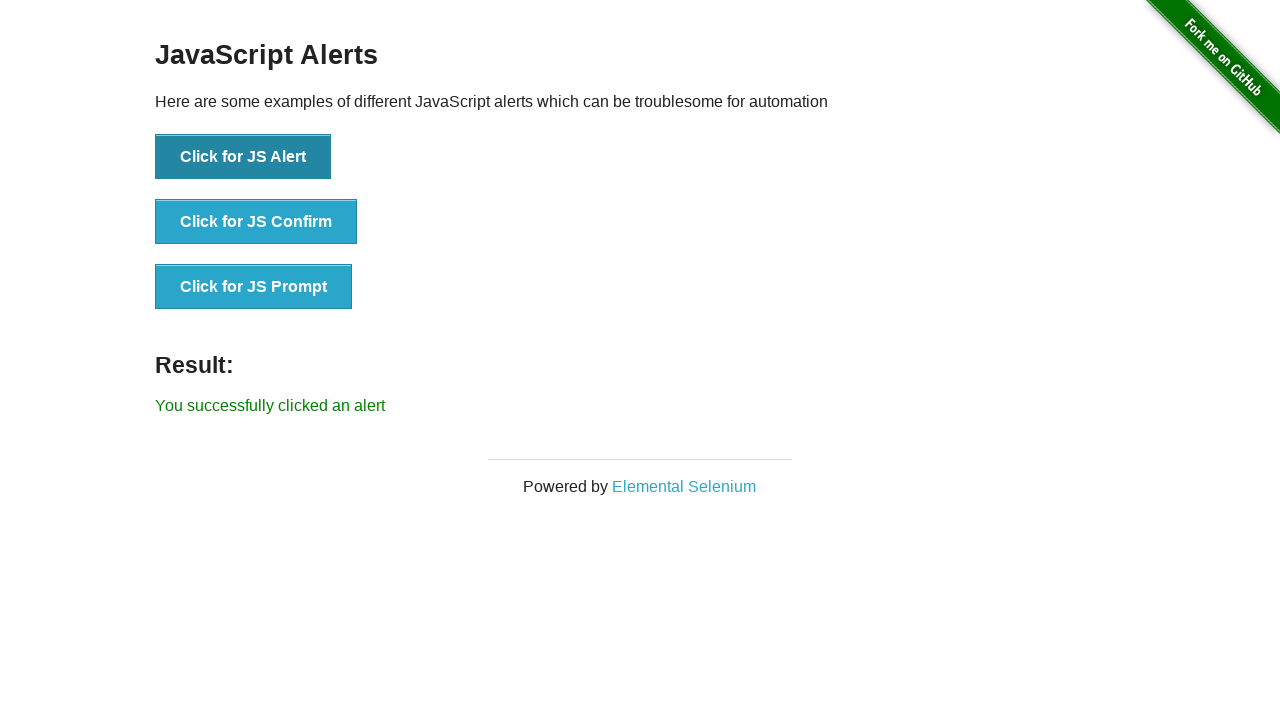

Clicked button to trigger alert and accepted it at (243, 157) on xpath=//*[@onclick='jsAlert()']
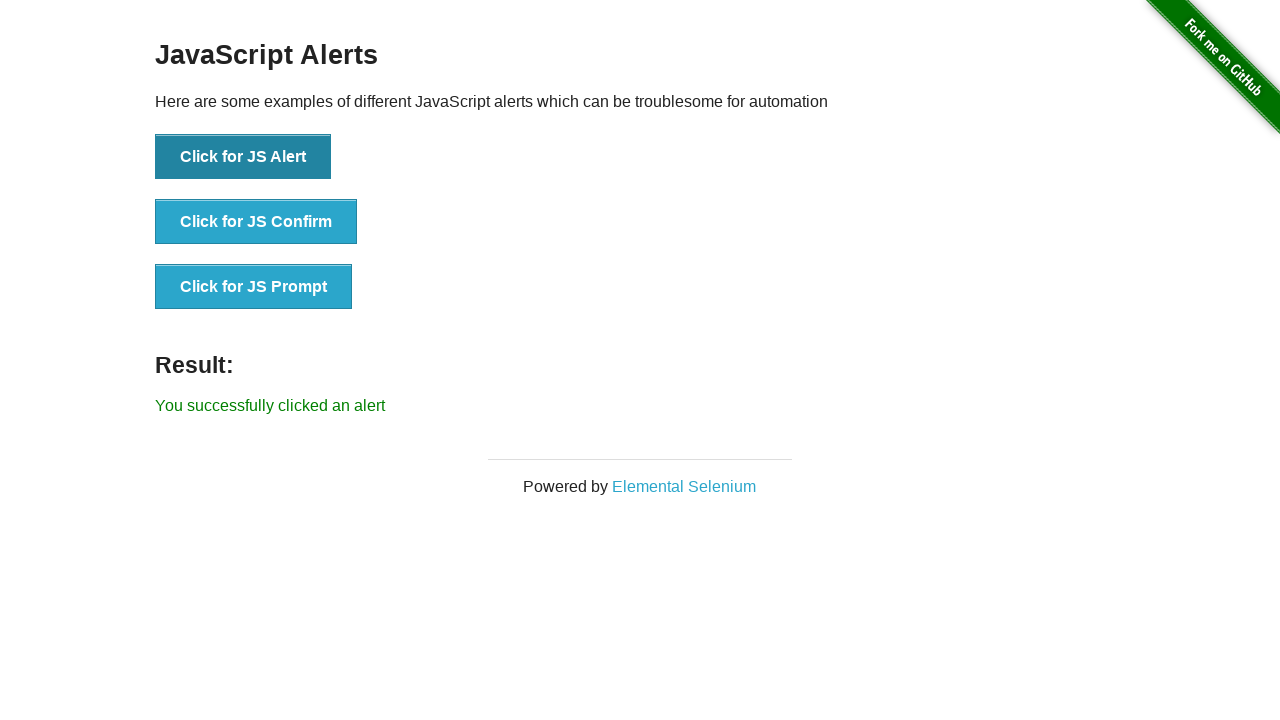

Waited for result message to appear
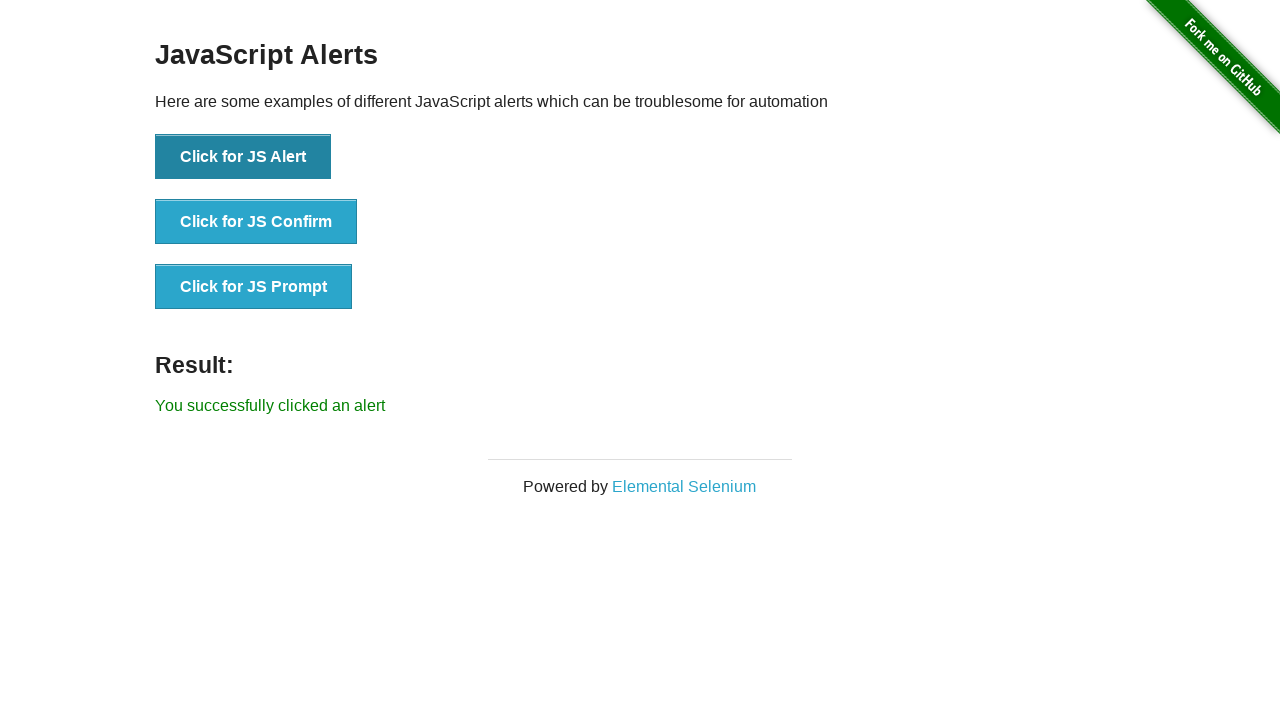

Retrieved result message text
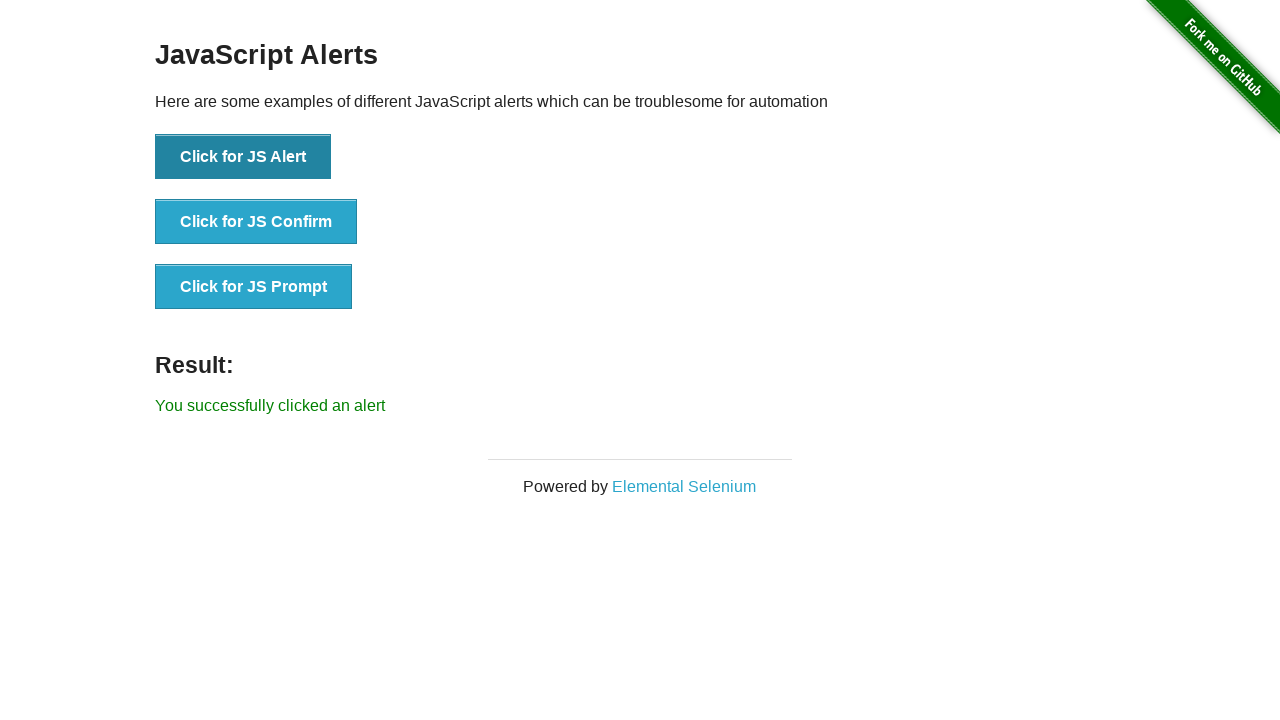

Verified success message matches expected text
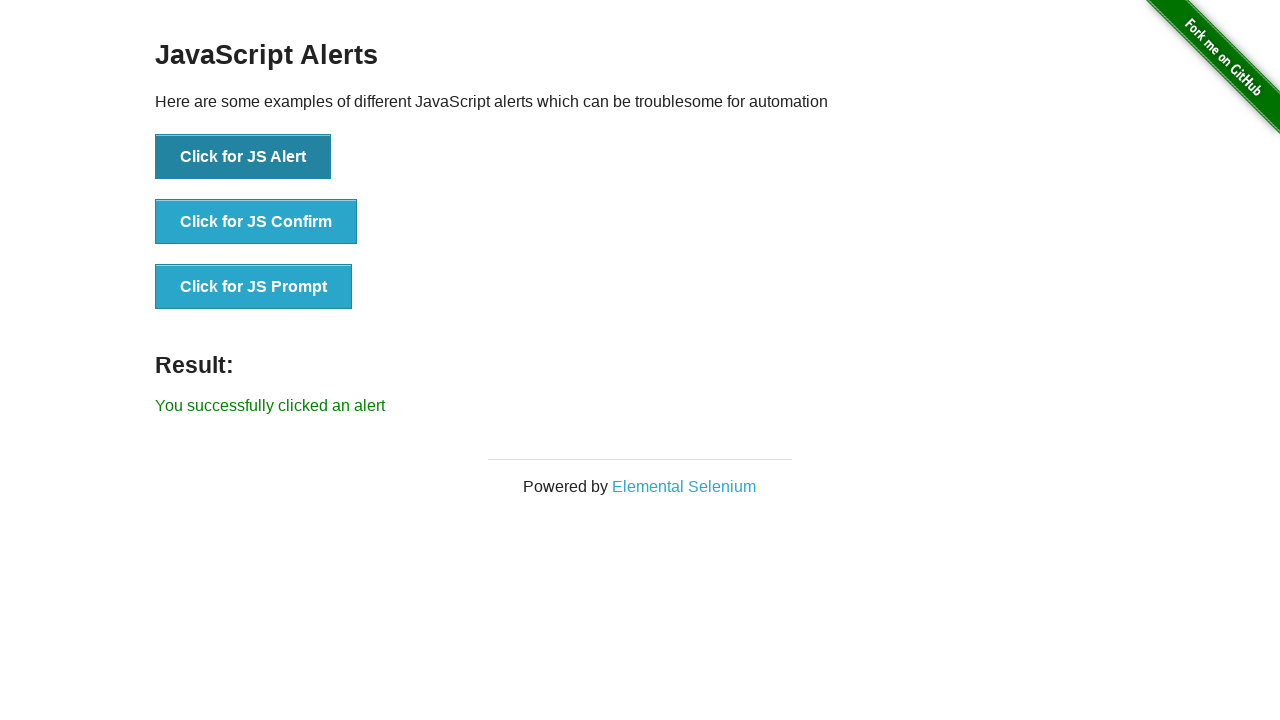

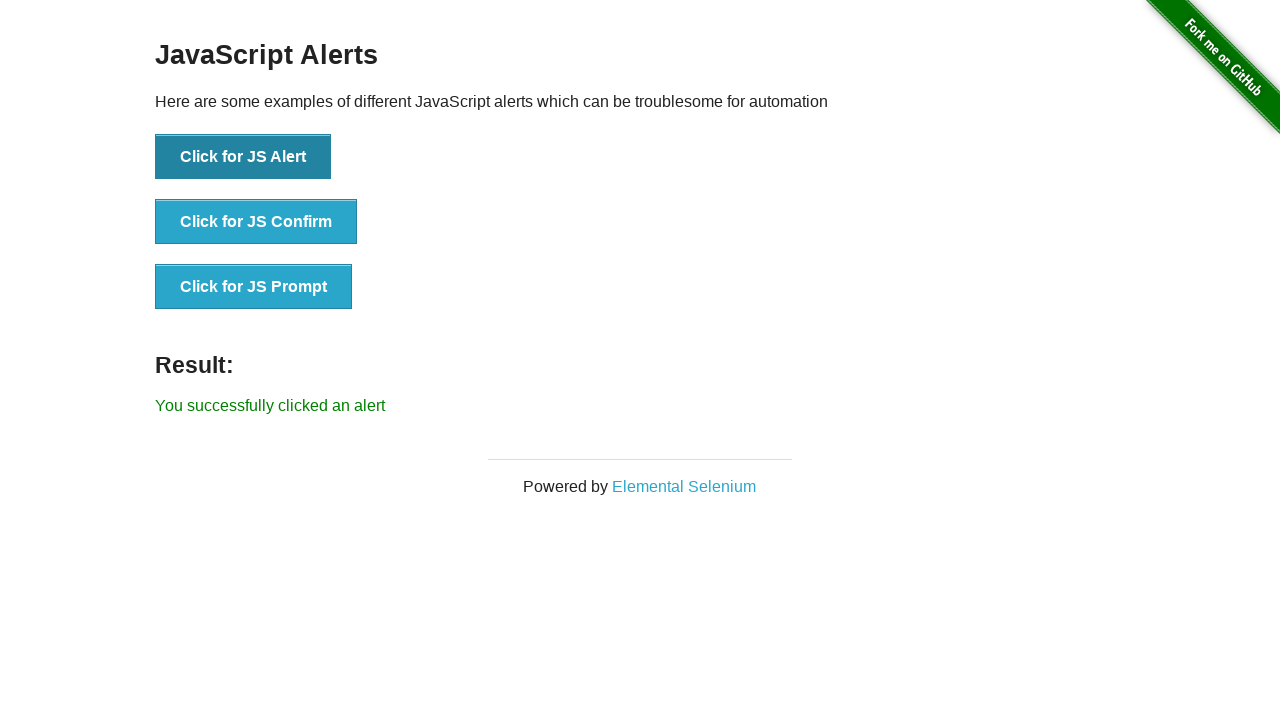